Tests the Input Form Submit functionality by filling all form fields including name, email, password, company, website, country dropdown, city, addresses, state, and zipcode, then submitting the form.

Starting URL: https://www.lambdatest.com/selenium-playground/

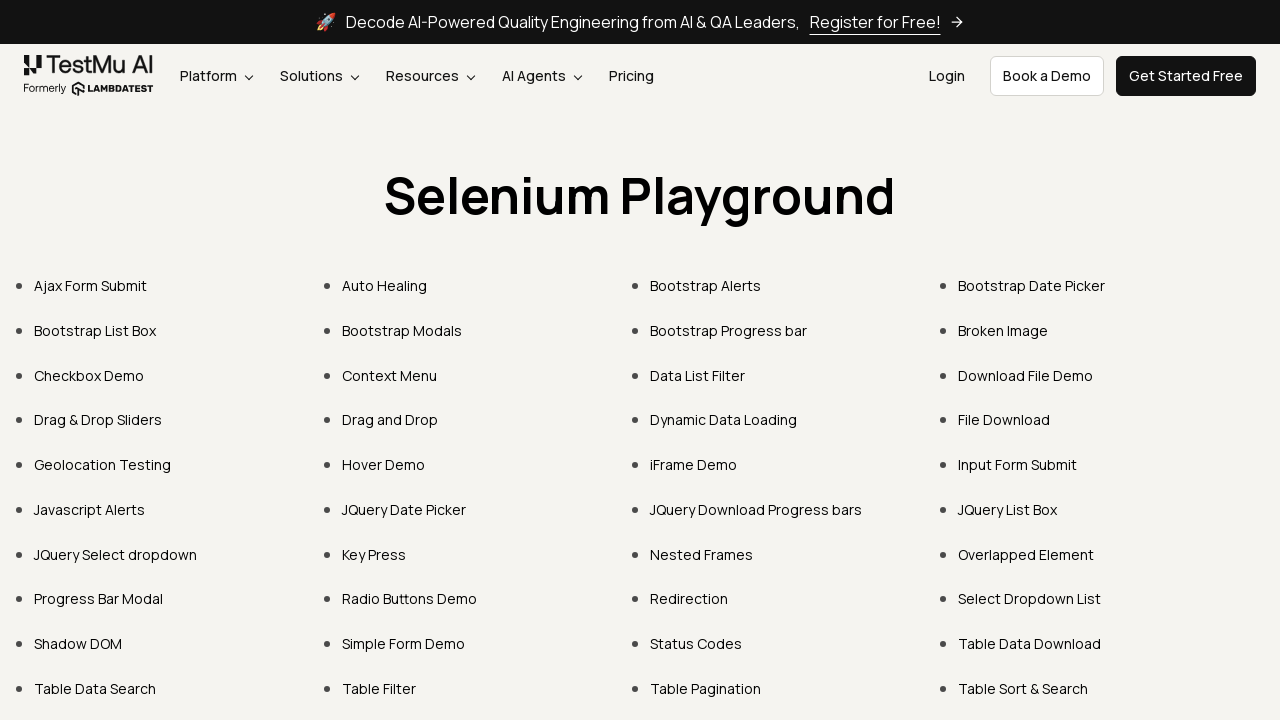

Clicked on Input Form Submit link at (1018, 464) on xpath=//a[text()='Input Form Submit']
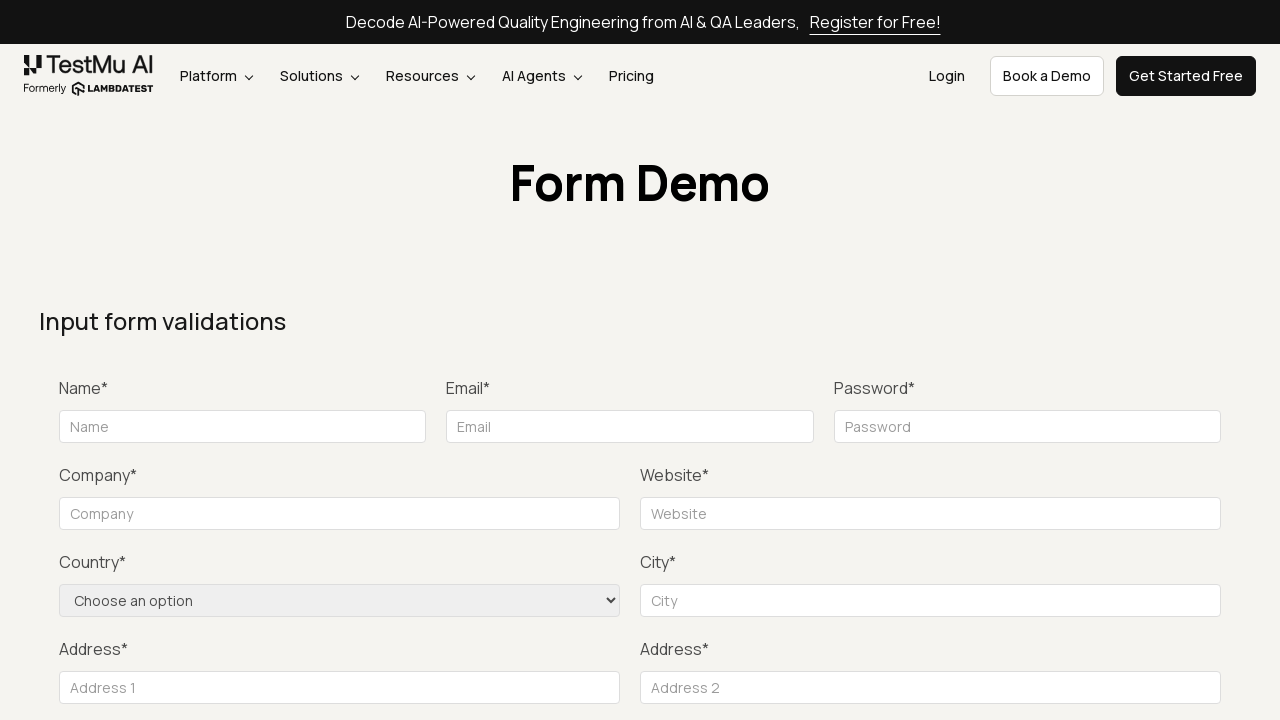

Waited for Input Form Submit page to load
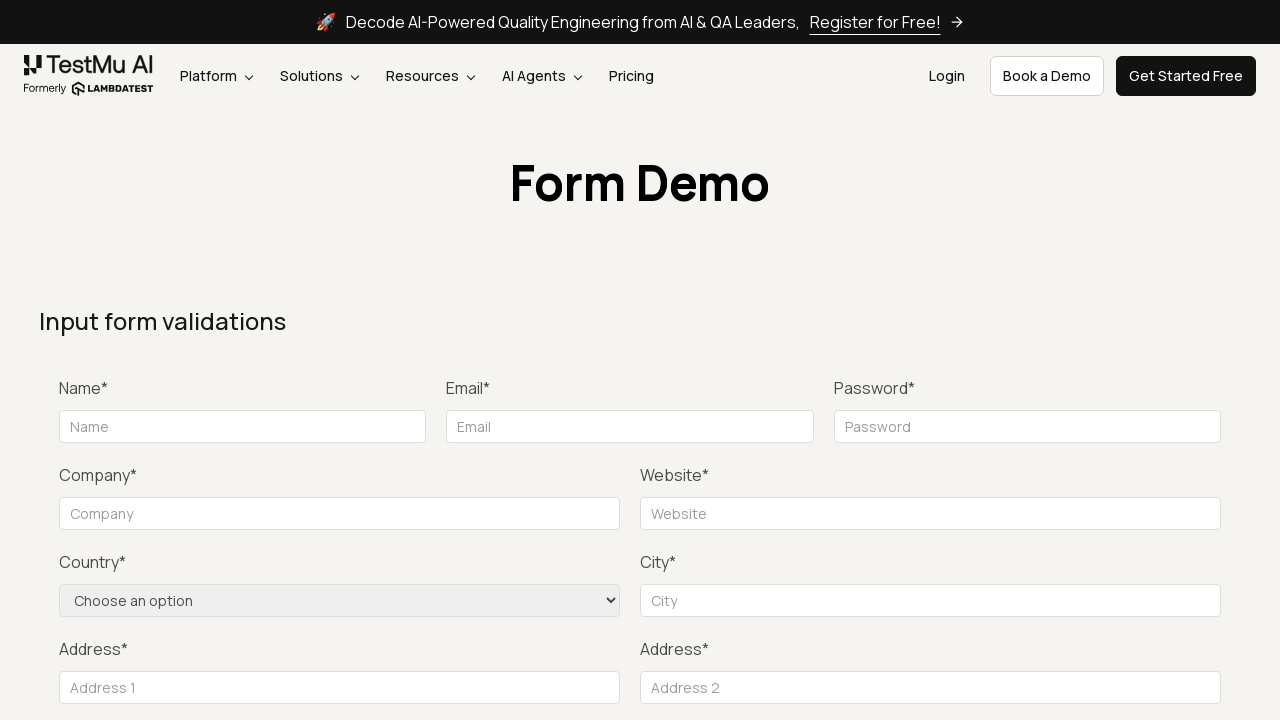

Filled Name field with 'John Smith' on //input[@placeholder='Name']
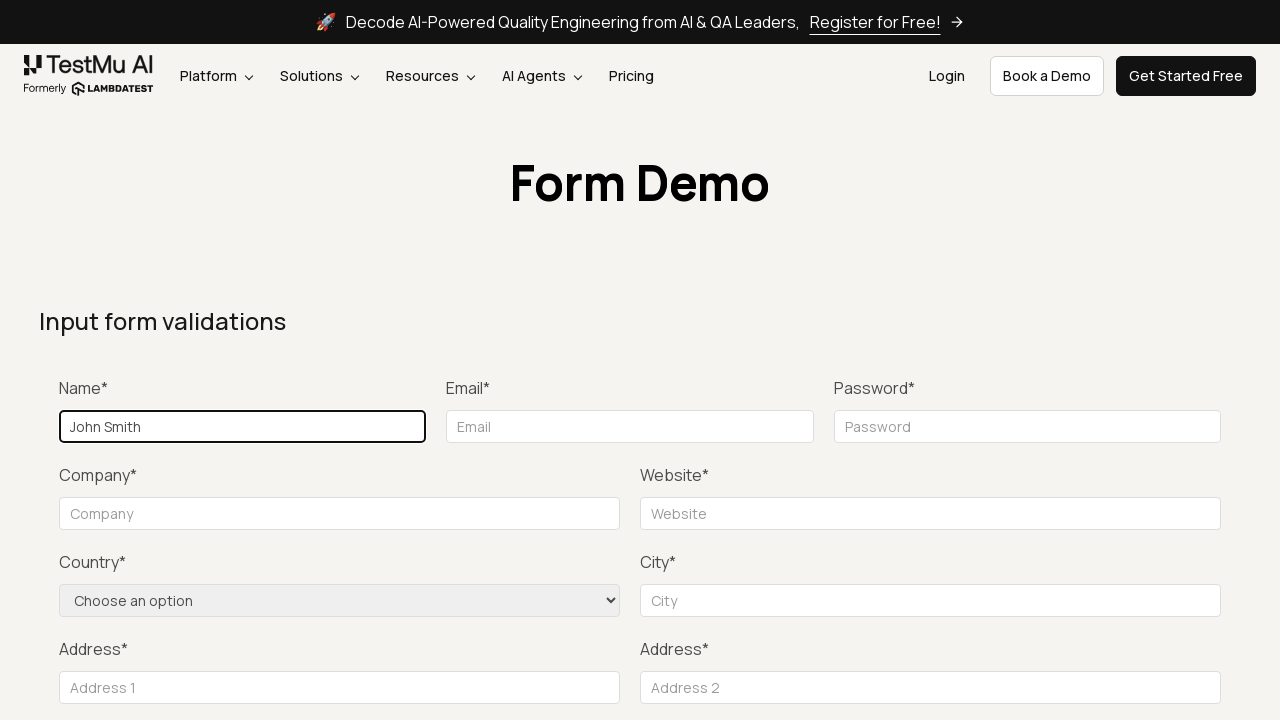

Filled Email field with 'john.smith@testmail.com' on //input[@placeholder='Email']
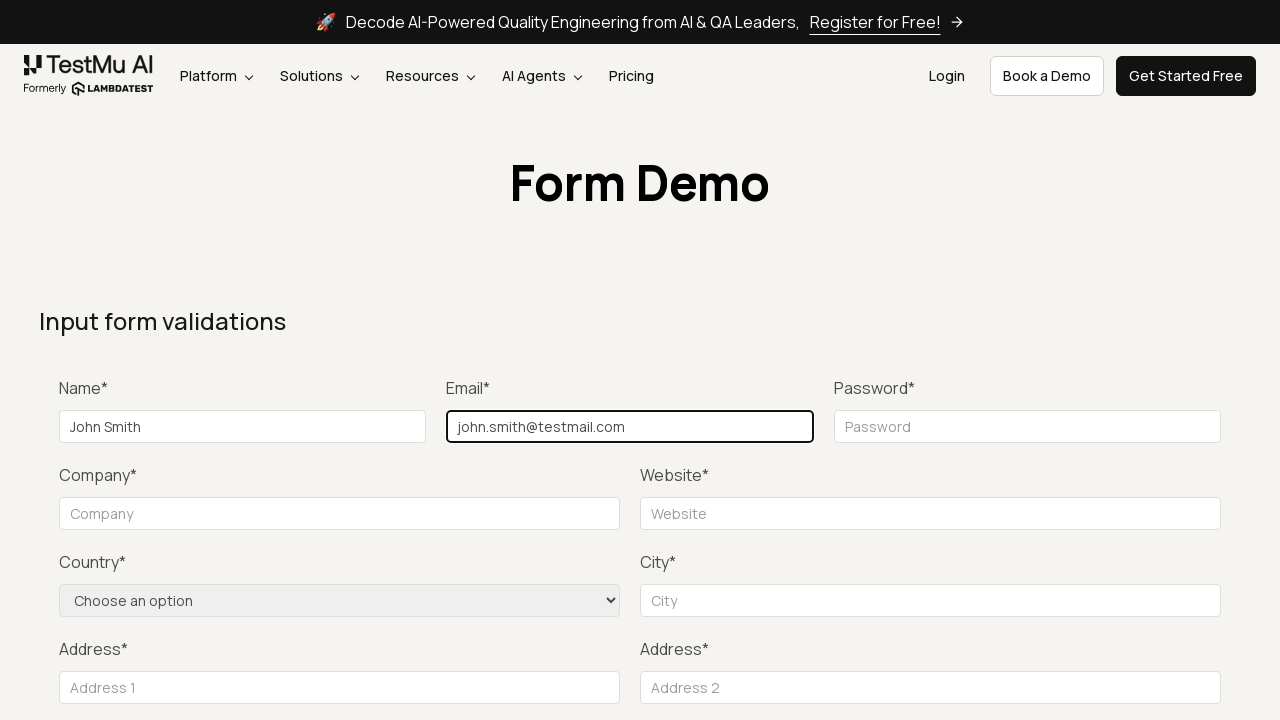

Filled Password field with secure password on //input[@placeholder='Password']
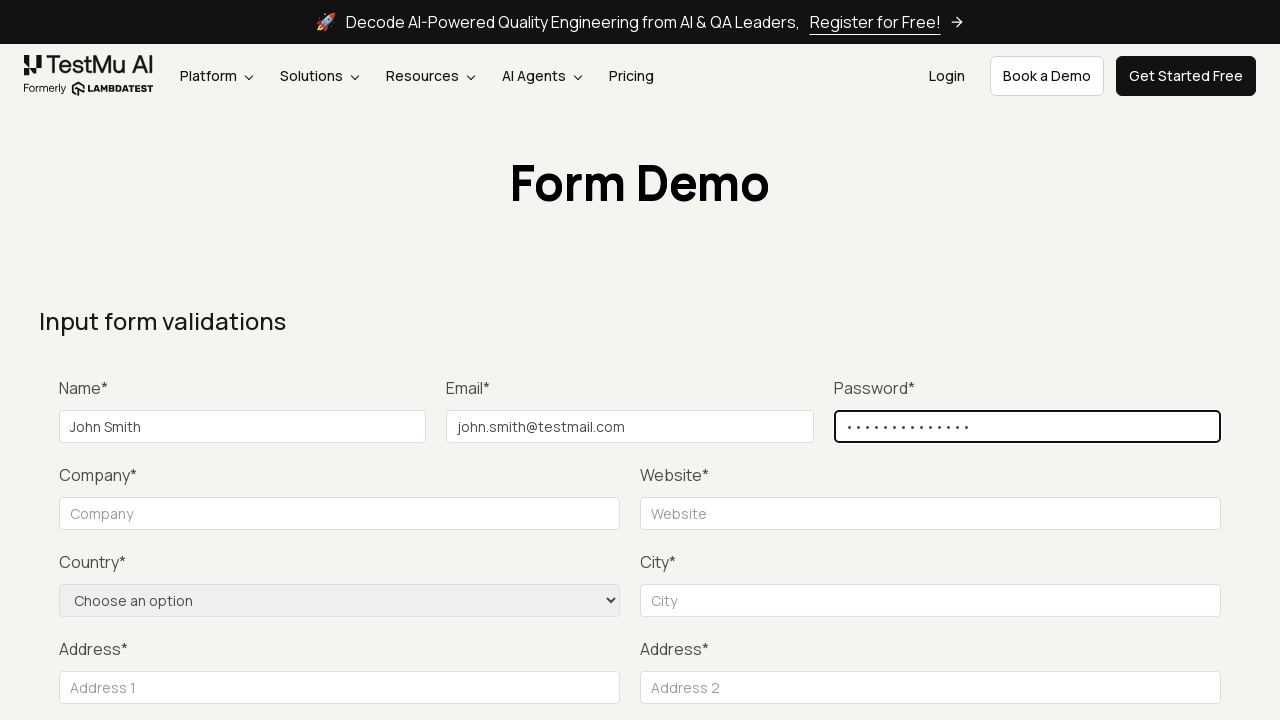

Filled Company field with 'TechCorp Inc' on //input[@placeholder='Company']
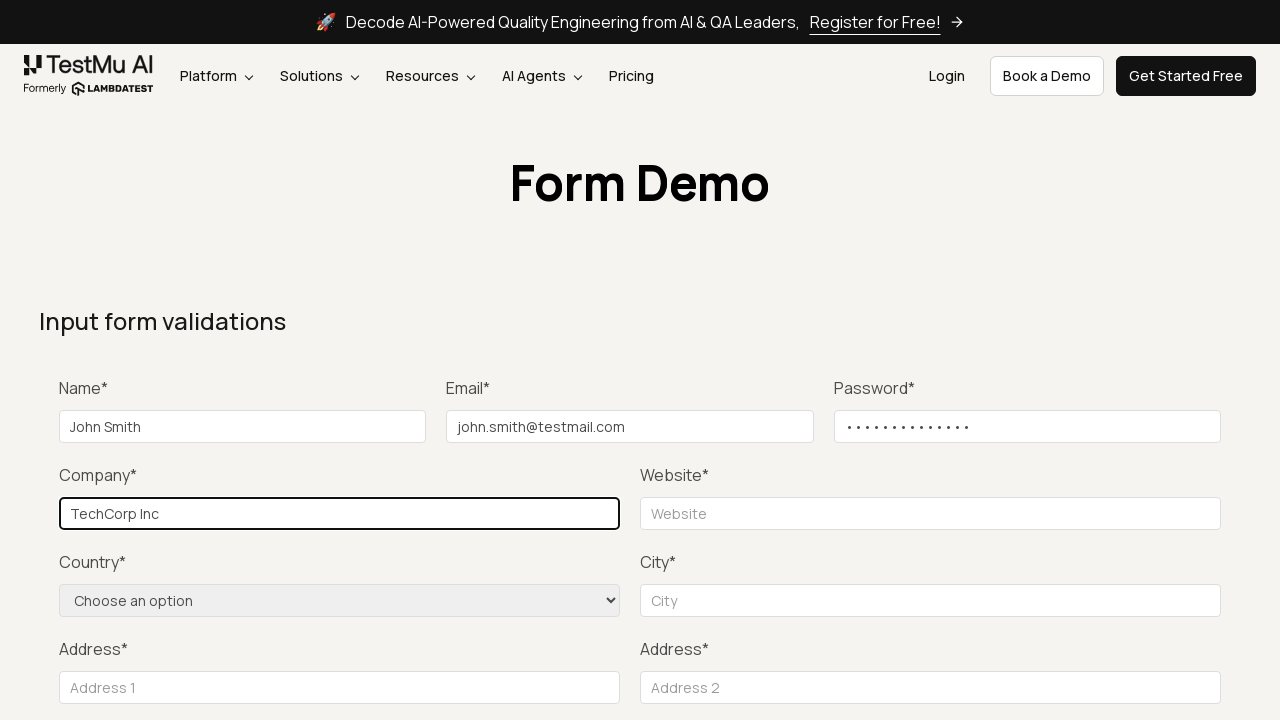

Filled Website field with 'https://techcorp.example.com' on //input[@placeholder='Website']
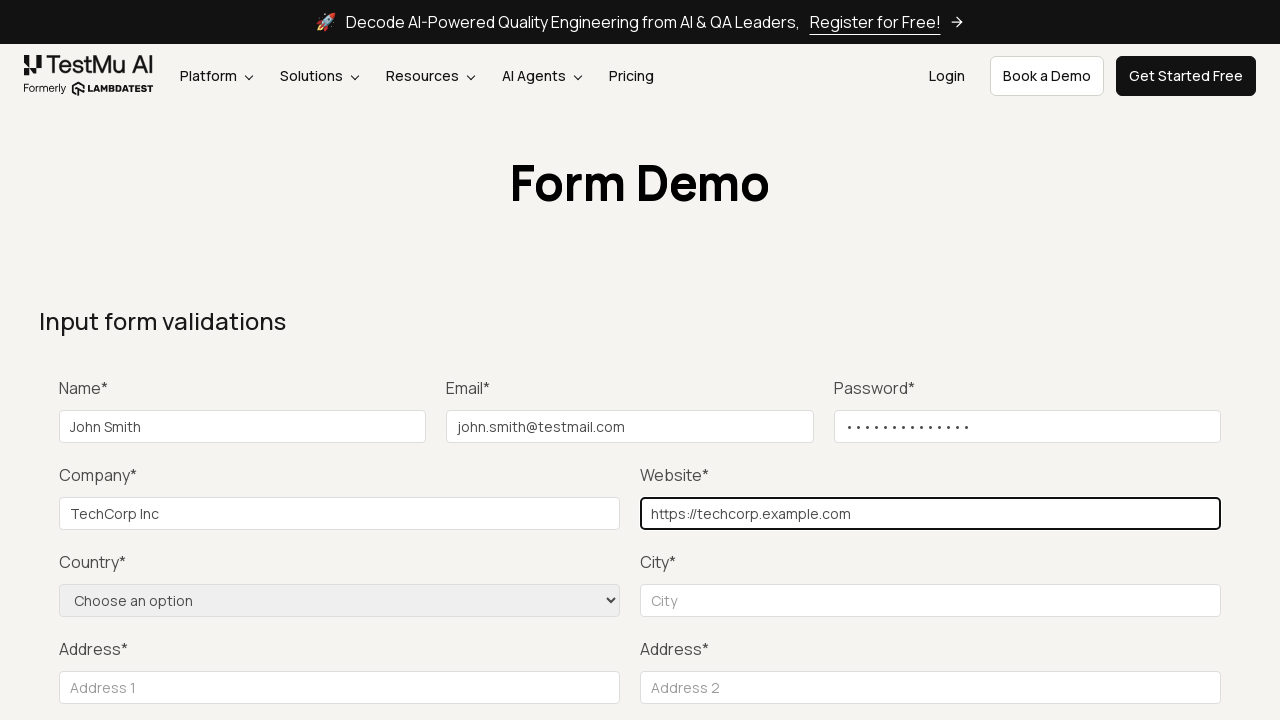

Selected 'United States' from Country dropdown on //select[@name='country']
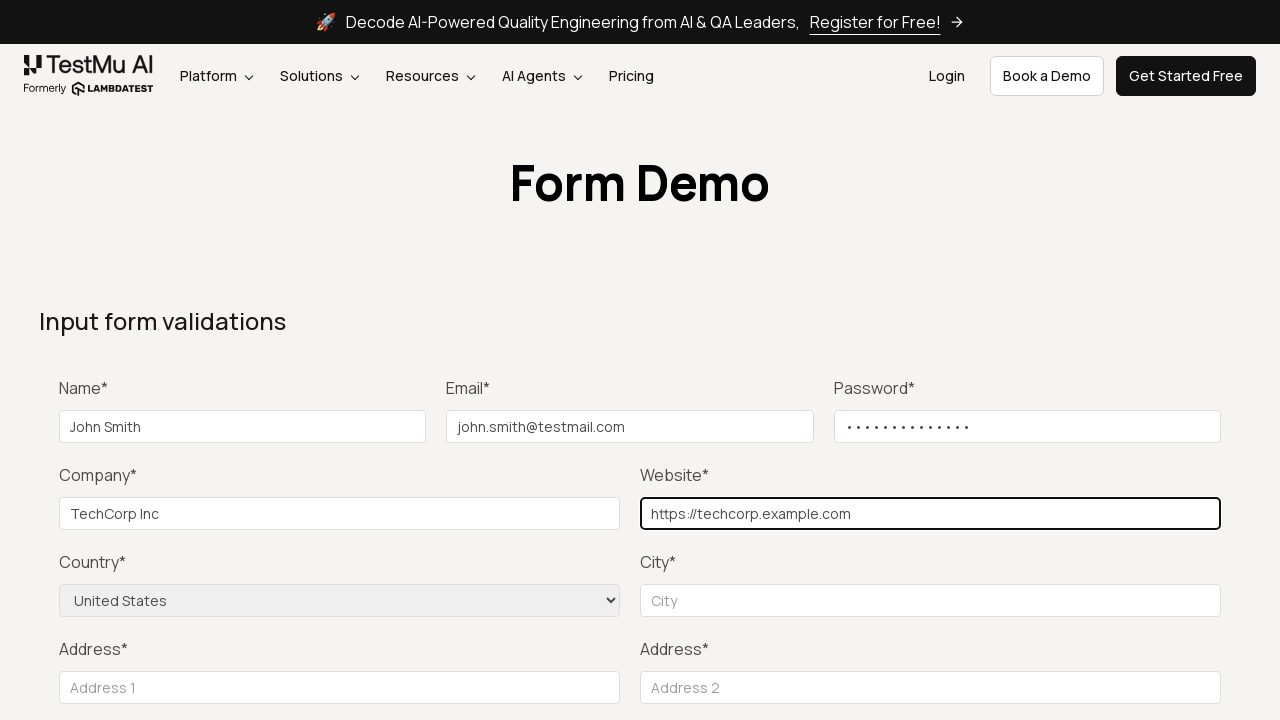

Filled City field with 'San Francisco' on //input[@placeholder='City']
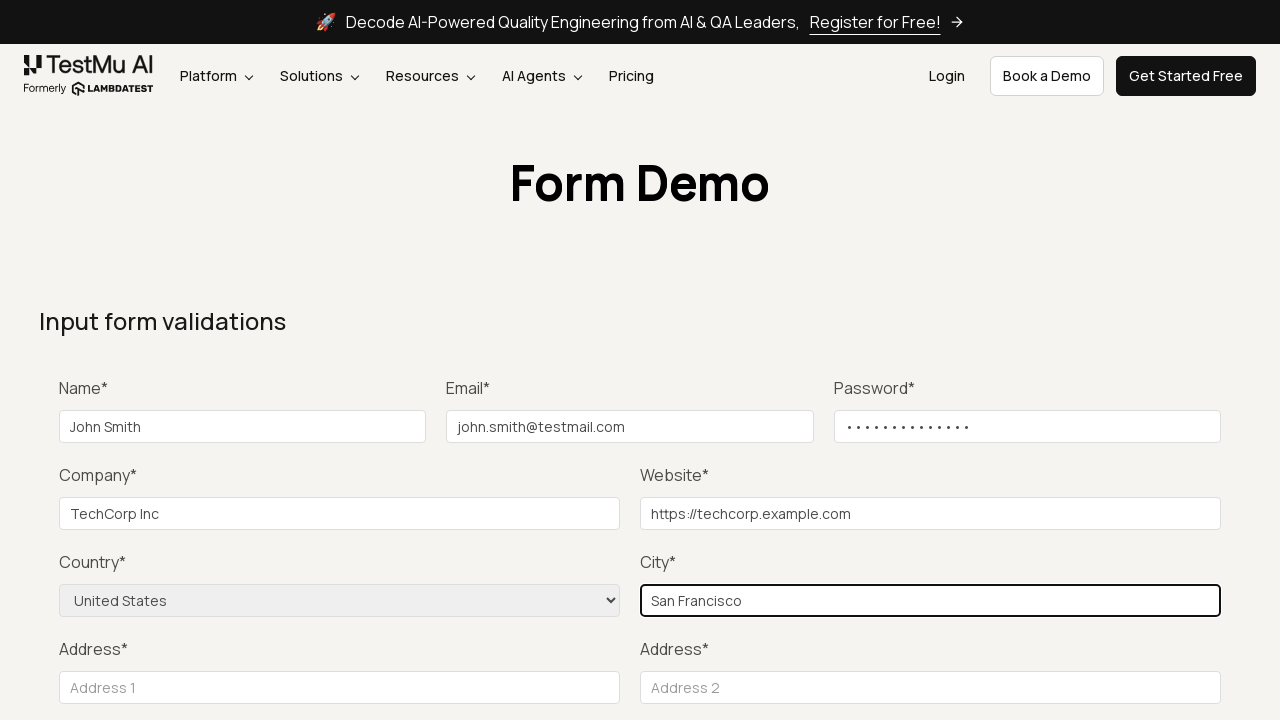

Filled Address 1 field with '123 Main Street' on //input[@placeholder='Address 1']
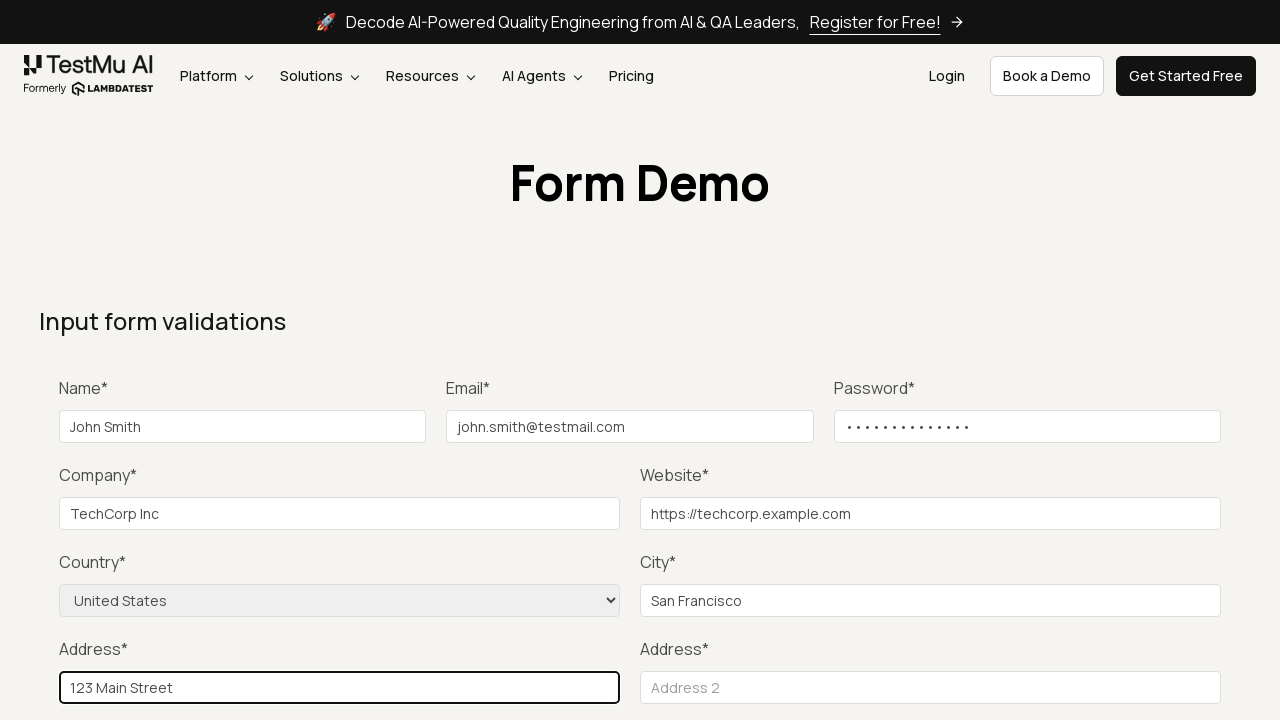

Filled Address 2 field with 'Suite 456' on //input[@placeholder='Address 2']
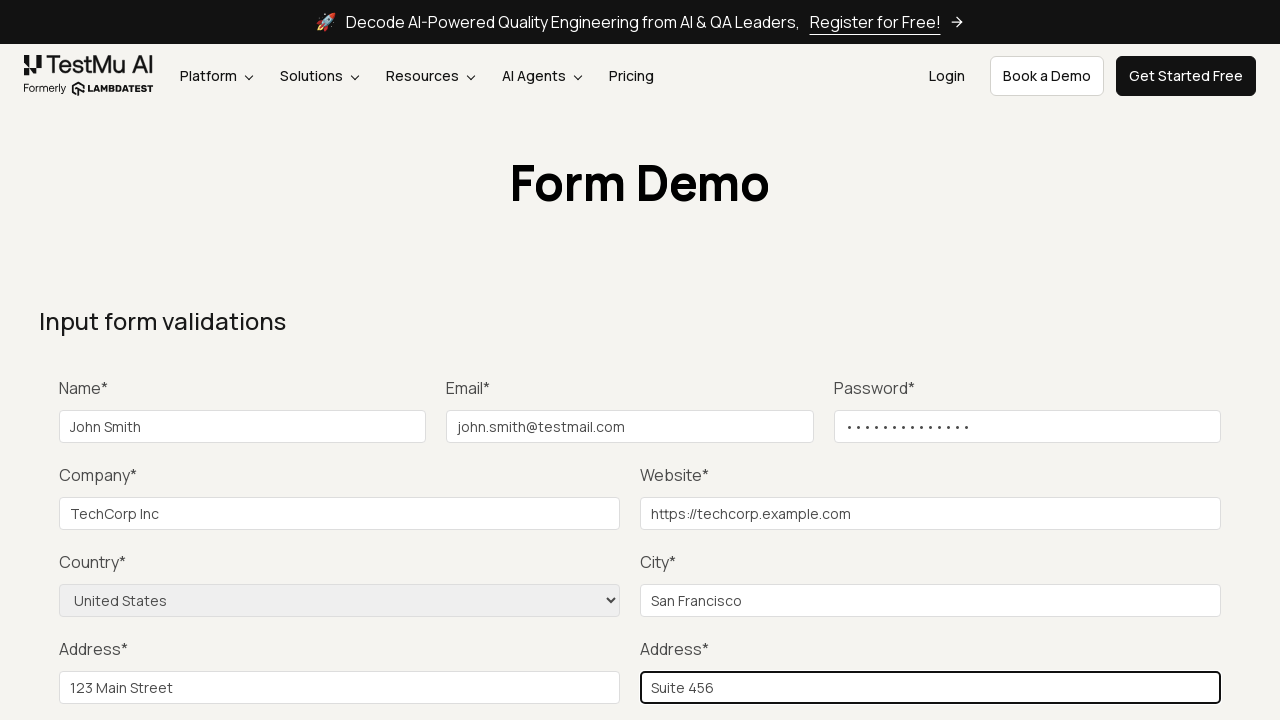

Filled State field with 'California' on //input[@placeholder='State']
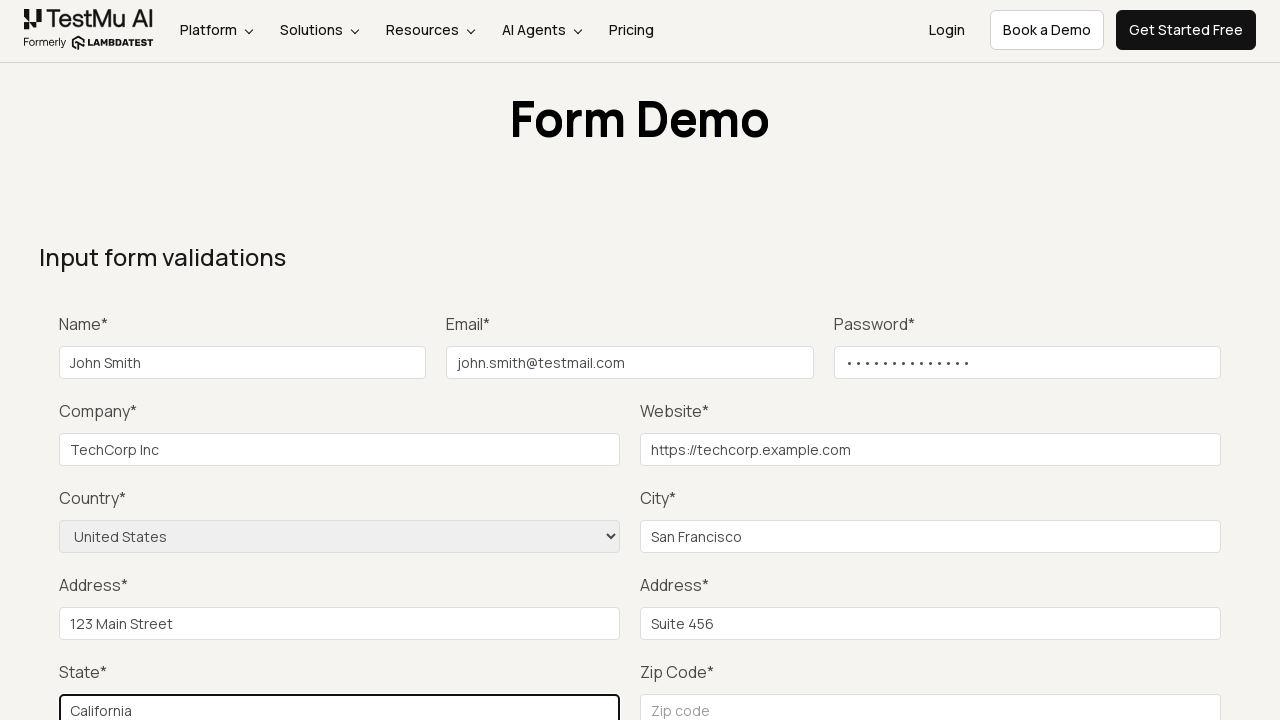

Filled Zip code field with '94102' on //input[@placeholder='Zip code']
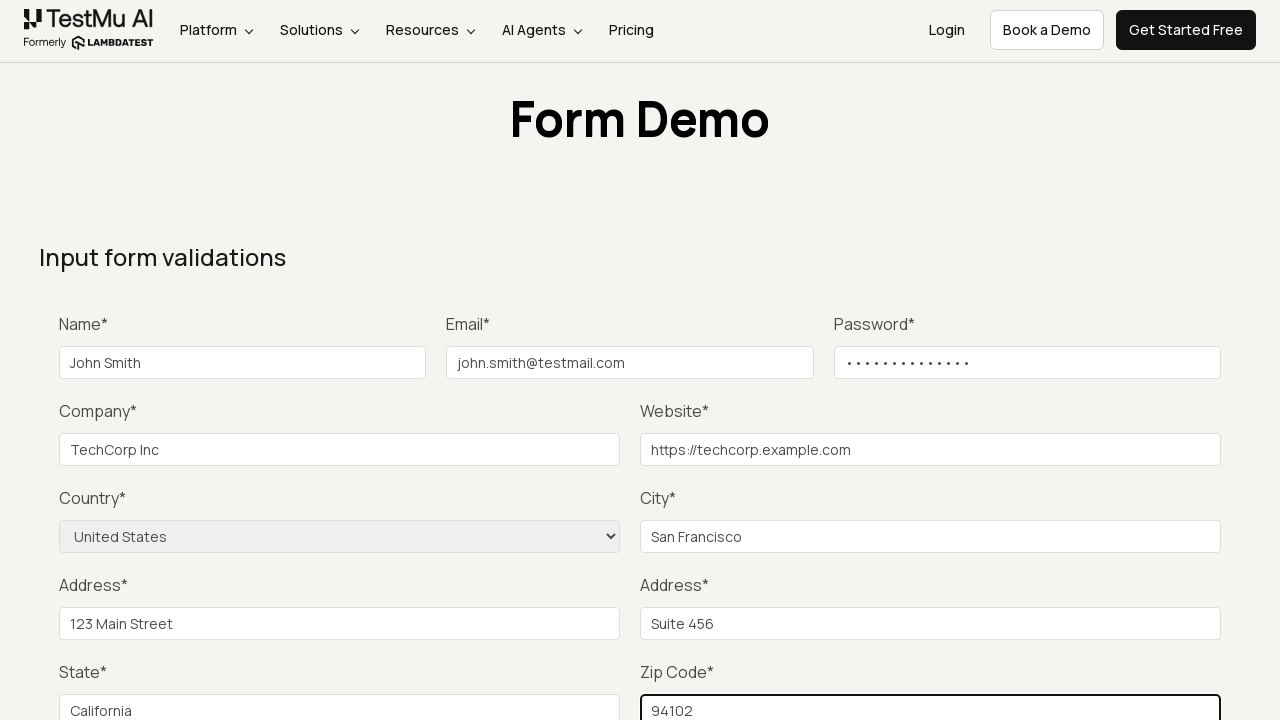

Clicked Submit button to submit the form at (1131, 360) on xpath=//button[text()='Submit']
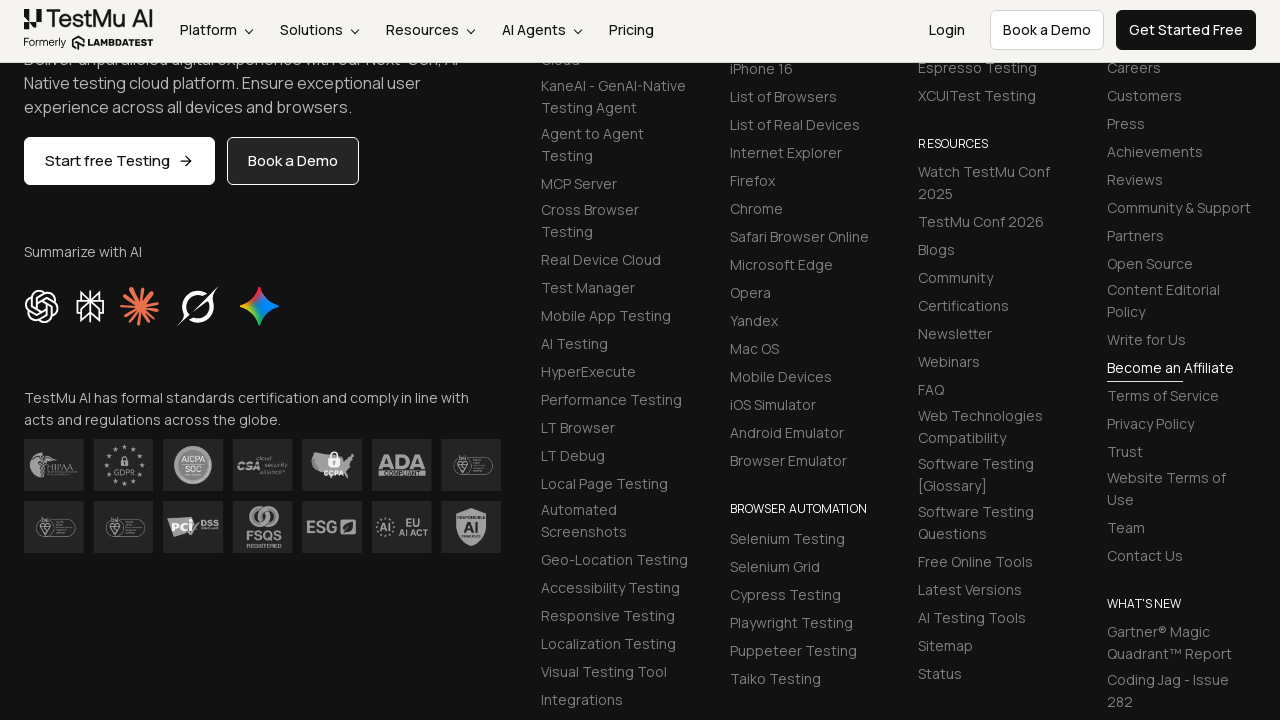

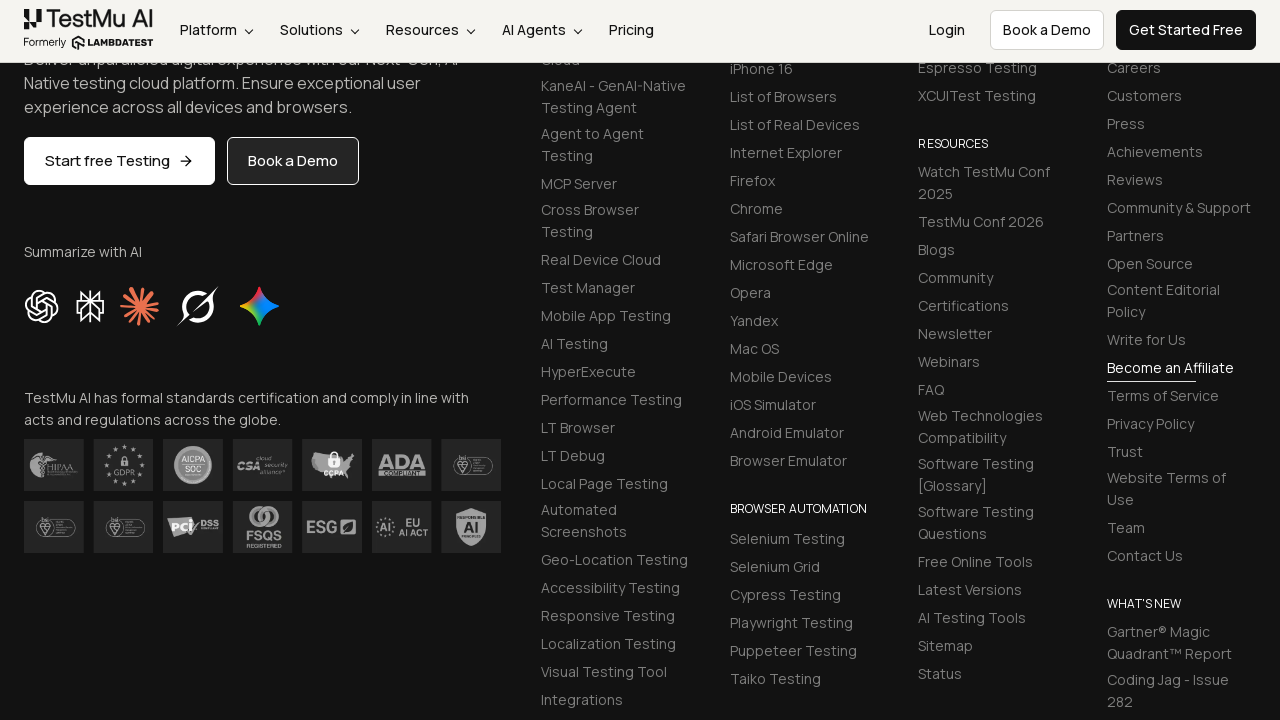